Tests React Semantic UI dropdown by selecting different user names and verifying the selected text

Starting URL: https://react.semantic-ui.com/maximize/dropdown-example-selection/

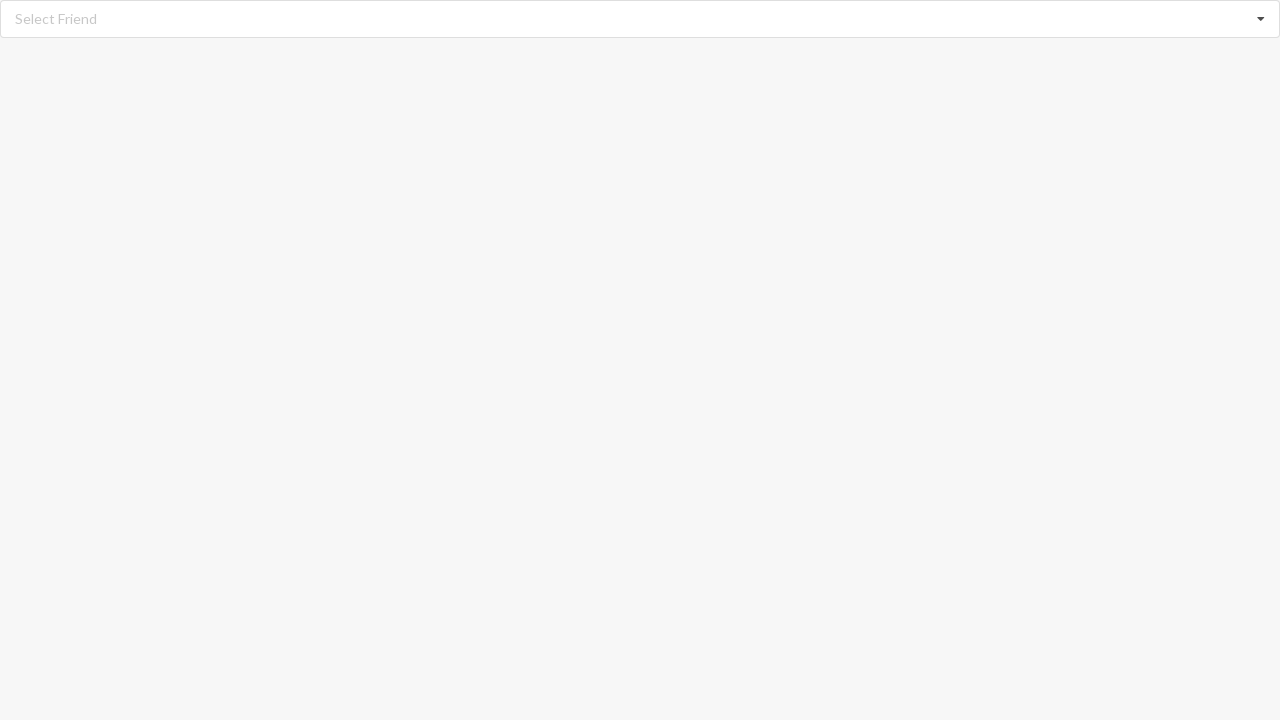

Clicked dropdown icon to open menu at (1261, 19) on i.dropdown.icon
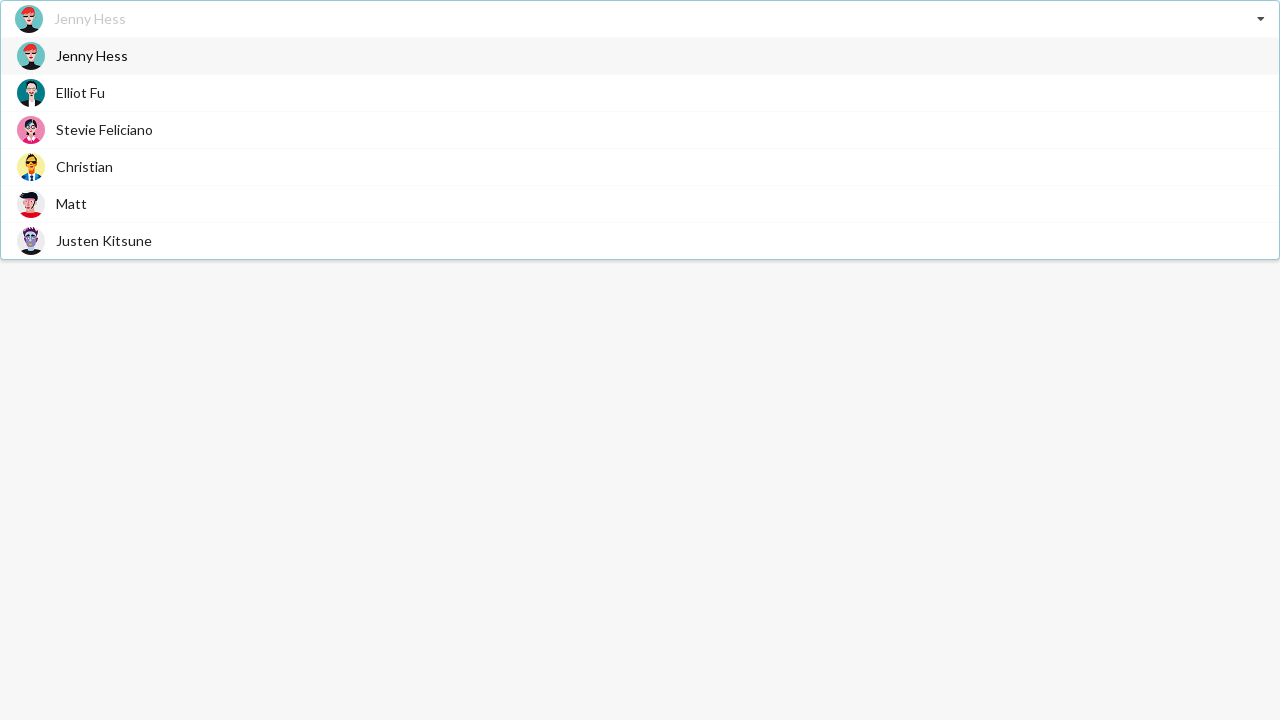

Dropdown menu items loaded and visible
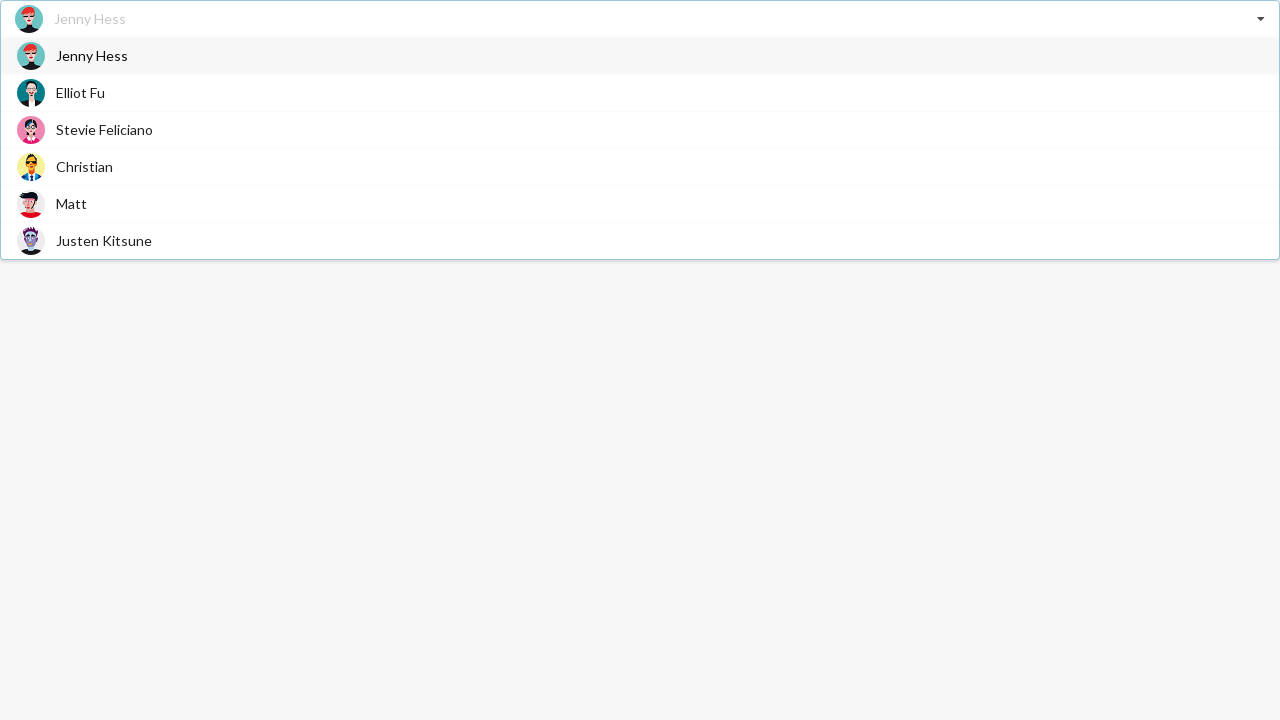

Selected 'Elliot Fu' from dropdown at (80, 92) on span.text:has-text('Elliot Fu')
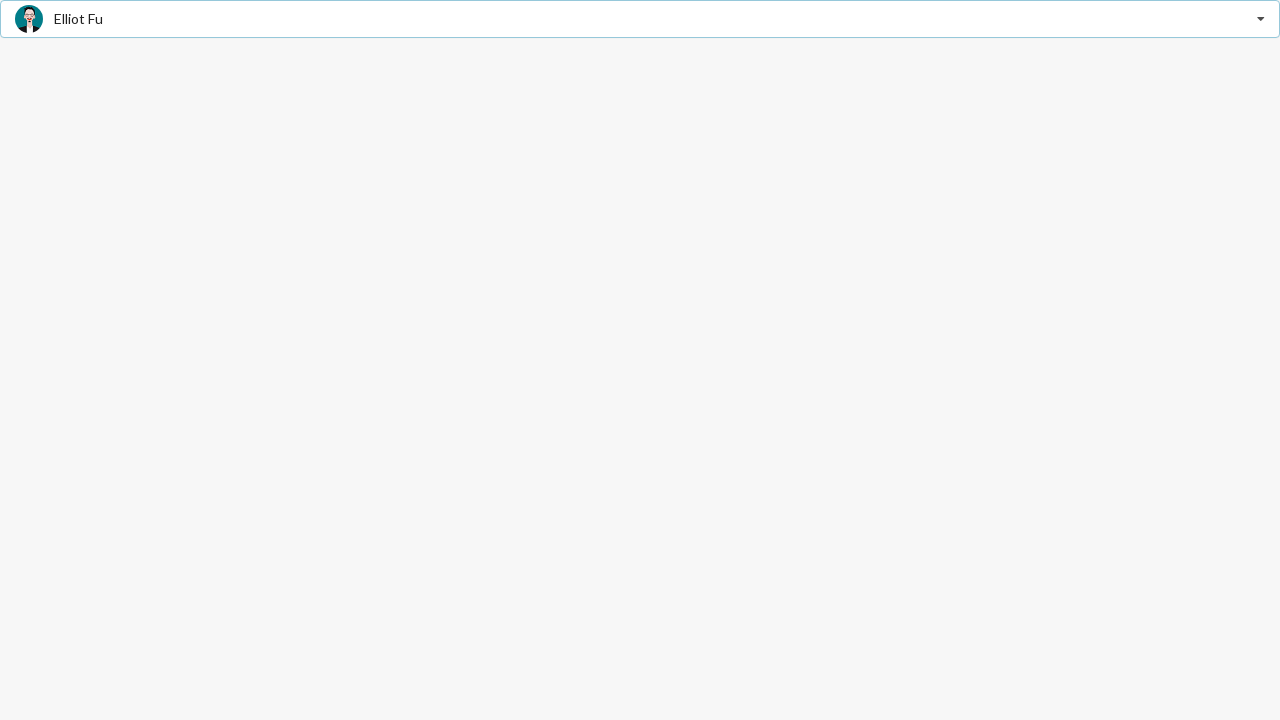

Verified that 'Elliot Fu' is displayed as selected option
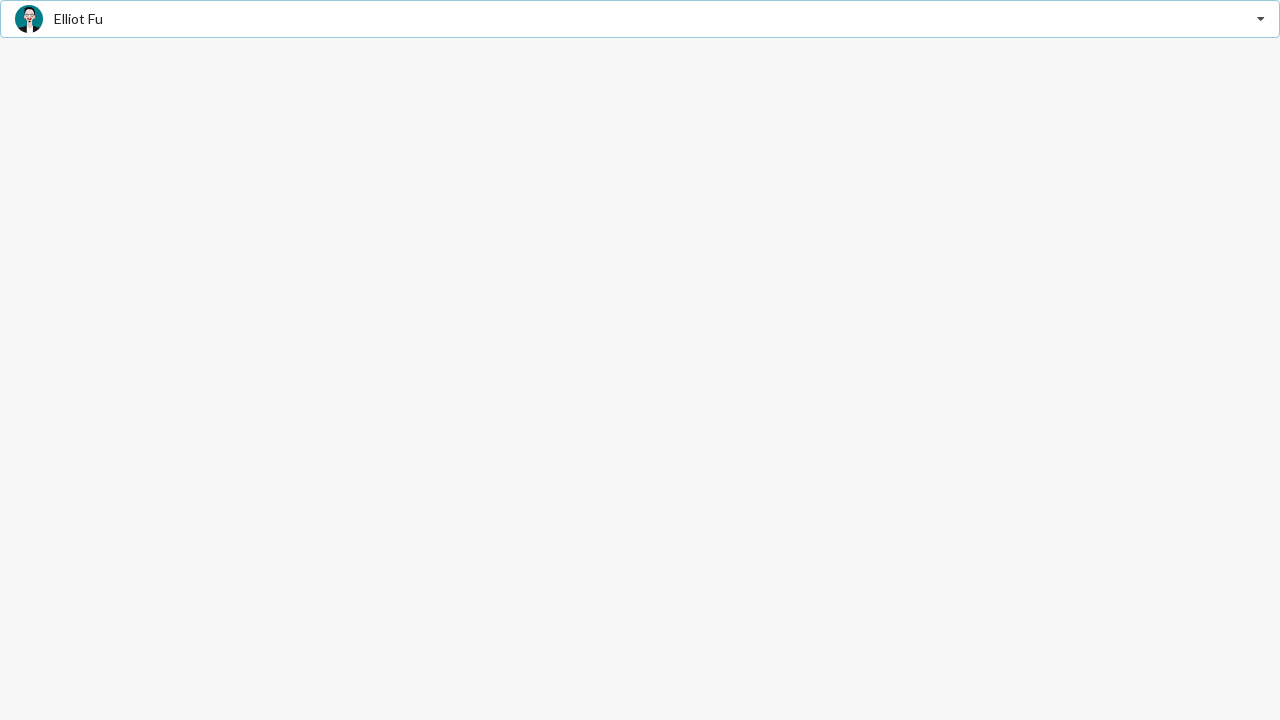

Clicked dropdown icon to open menu again at (1261, 19) on i.dropdown.icon
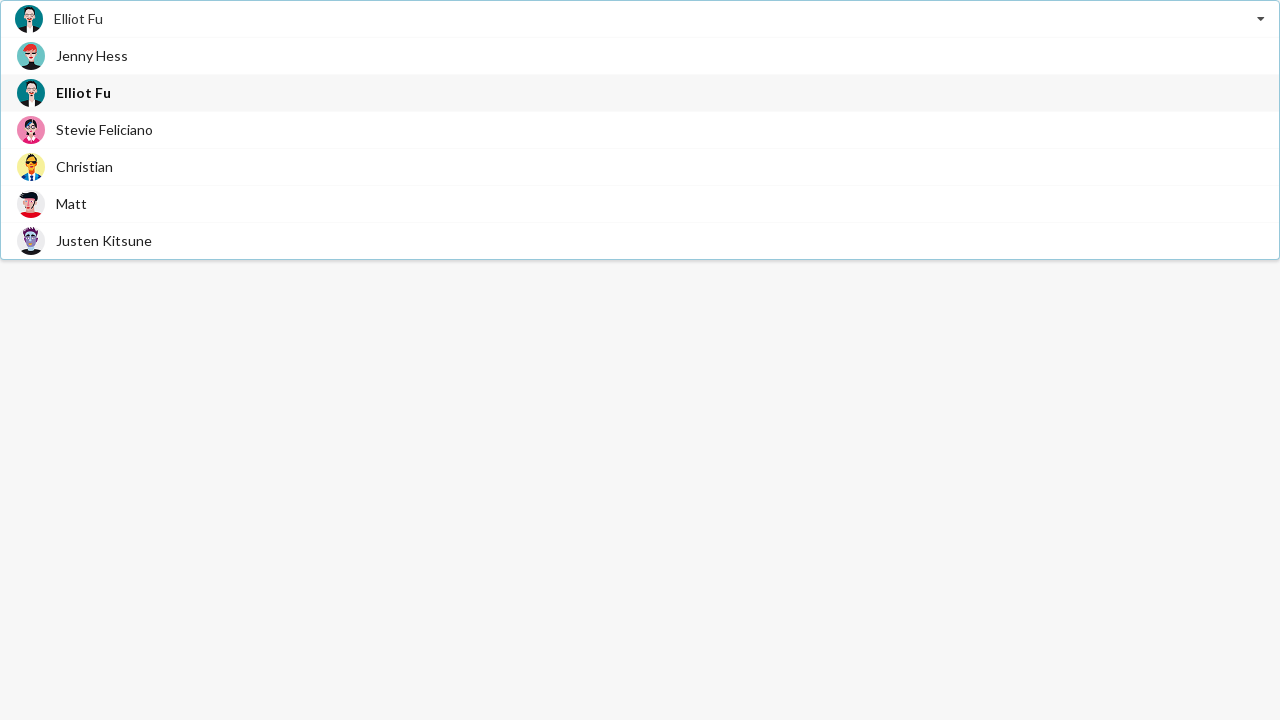

Dropdown menu items loaded and visible
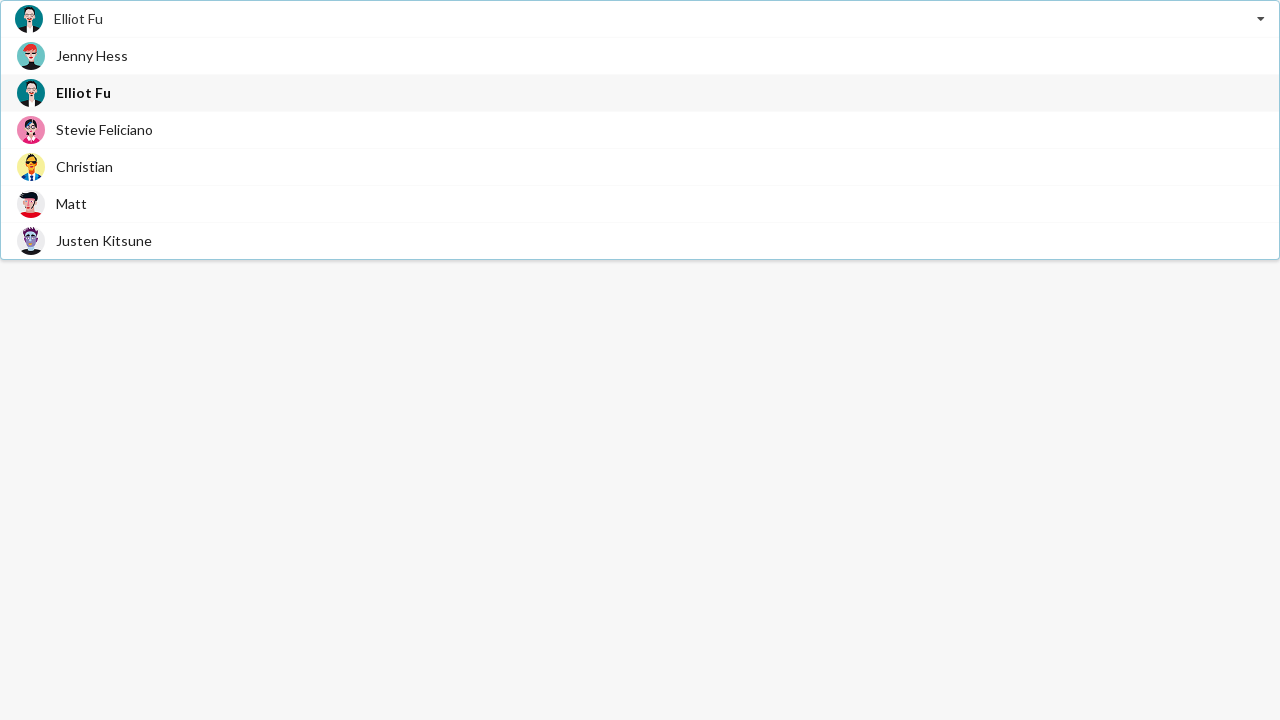

Selected 'Jenny Hess' from dropdown at (92, 56) on span.text:has-text('Jenny Hess')
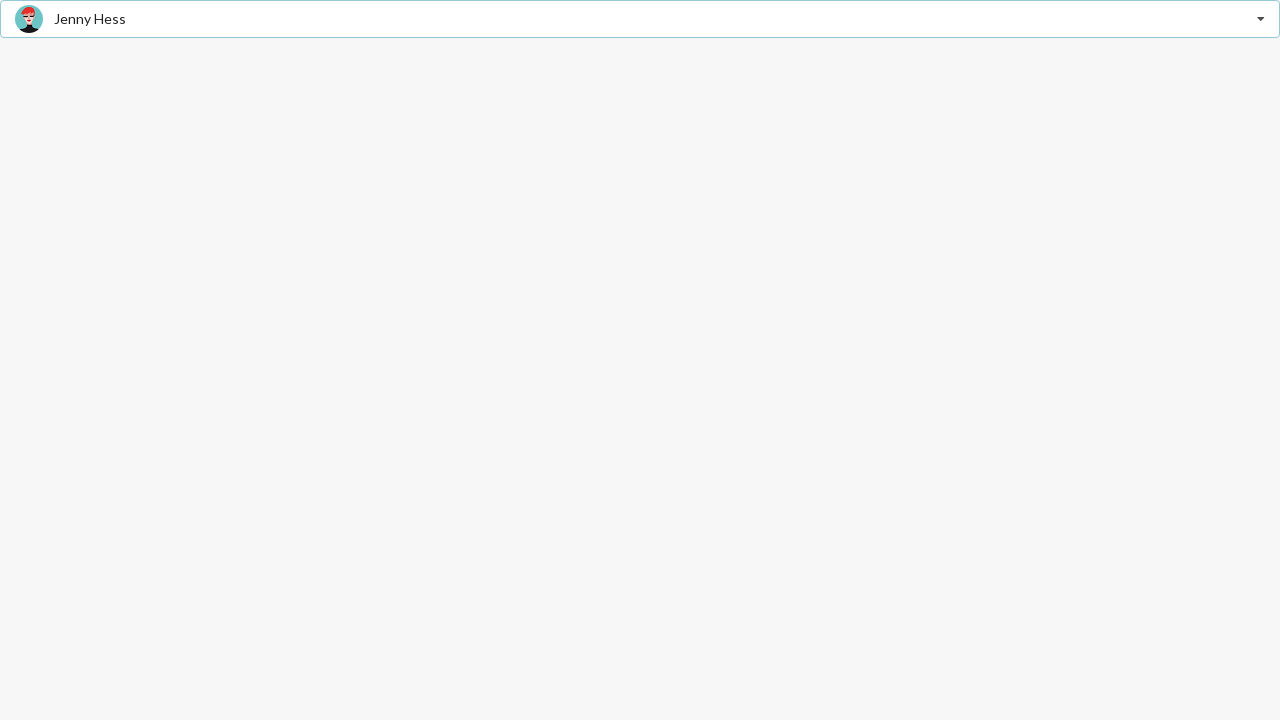

Verified that 'Jenny Hess' is displayed as selected option
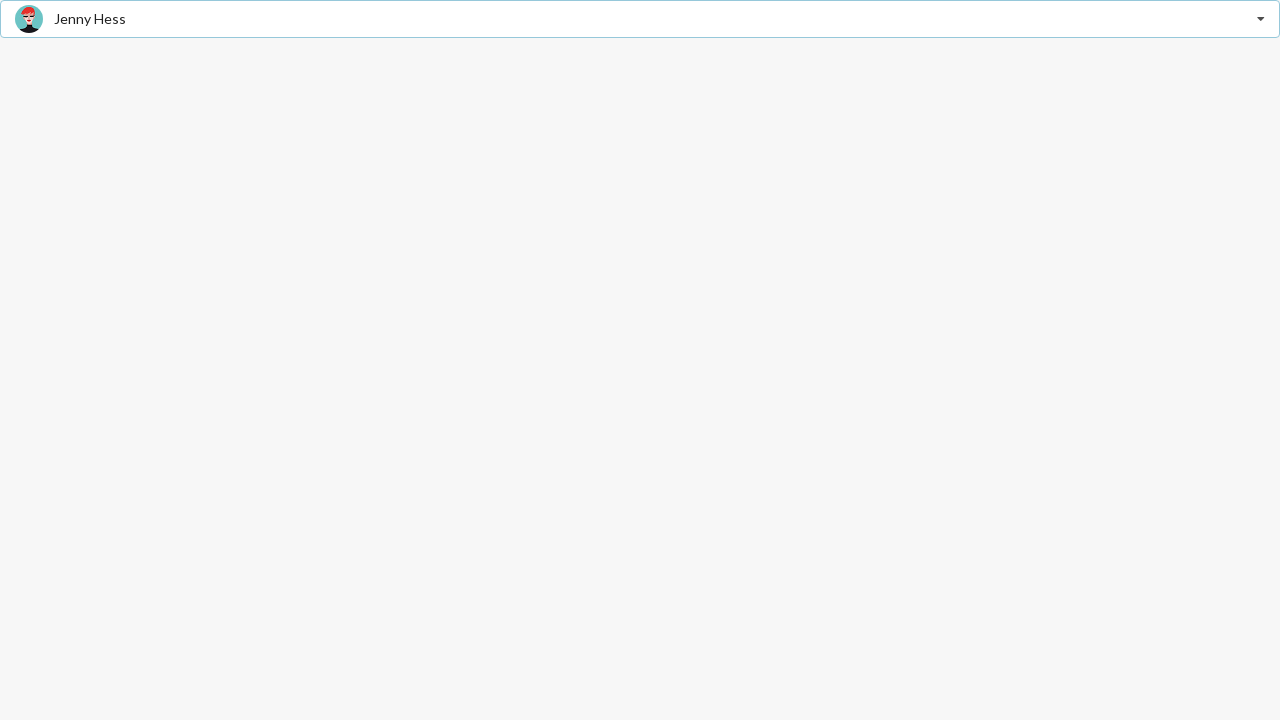

Clicked dropdown icon to open menu again at (1261, 19) on i.dropdown.icon
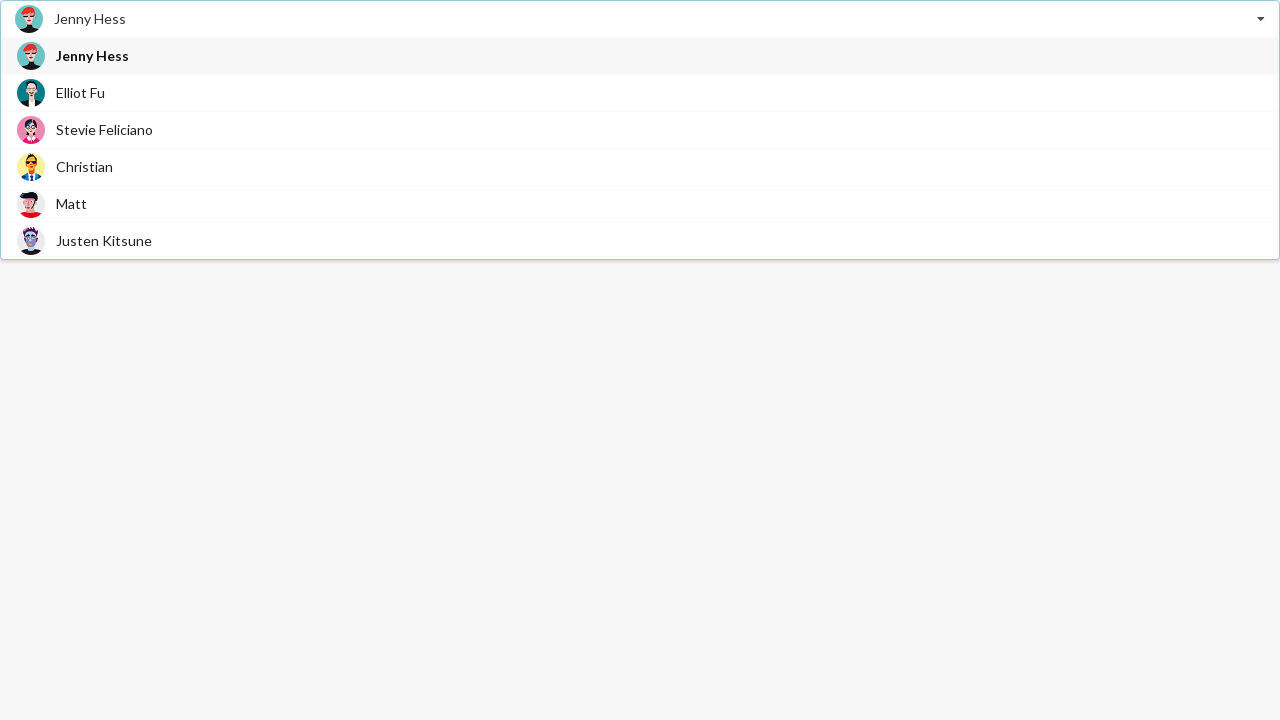

Dropdown menu items loaded and visible
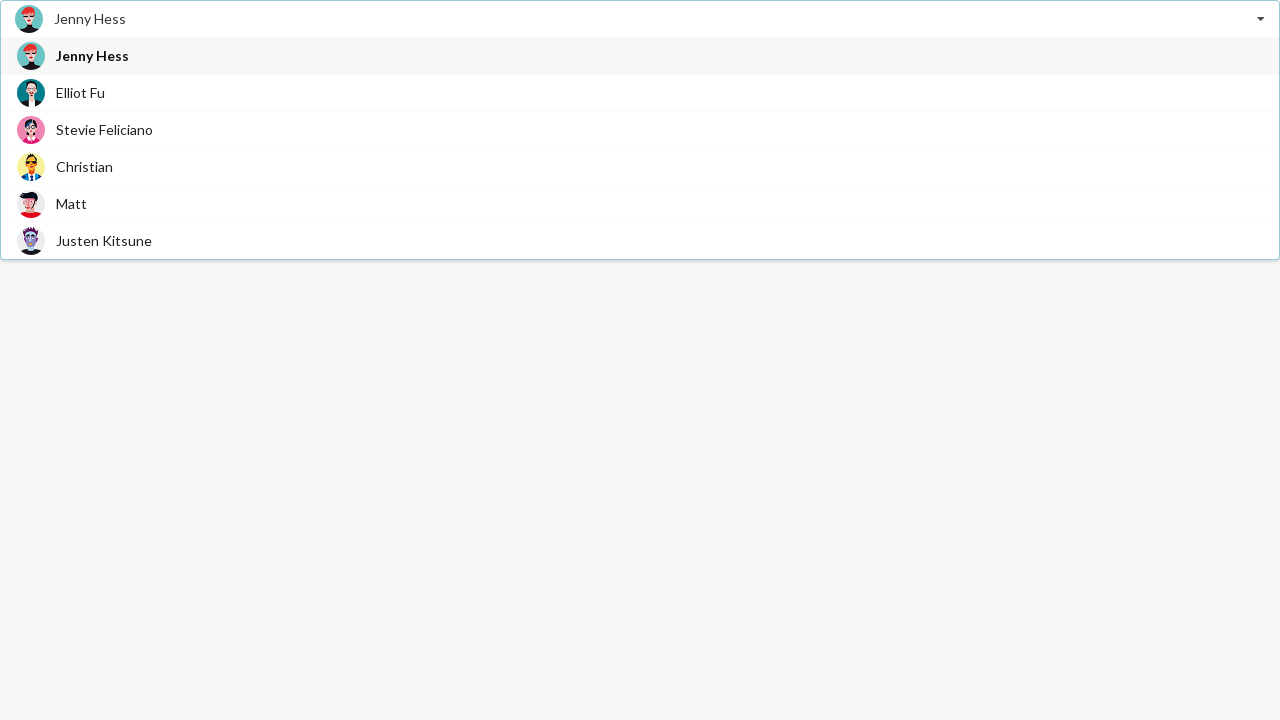

Selected 'Stevie Feliciano' from dropdown at (104, 130) on span.text:has-text('Stevie Feliciano')
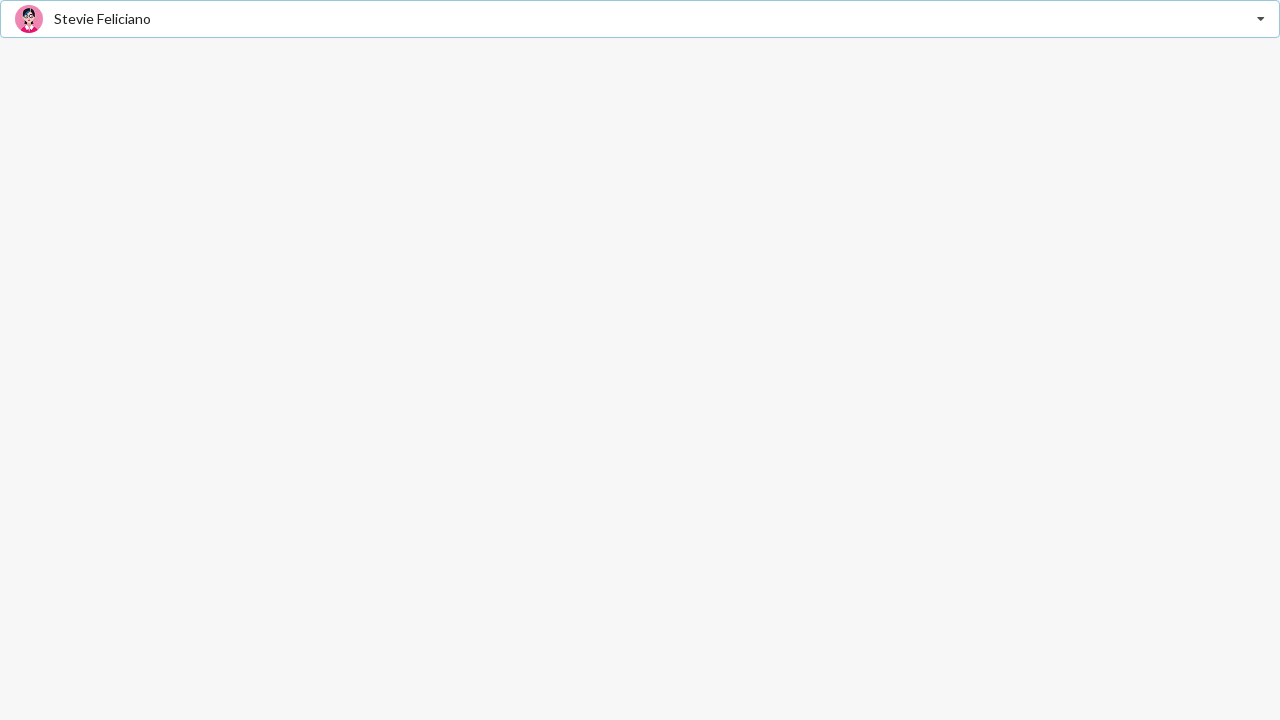

Verified that 'Stevie Feliciano' is displayed as selected option
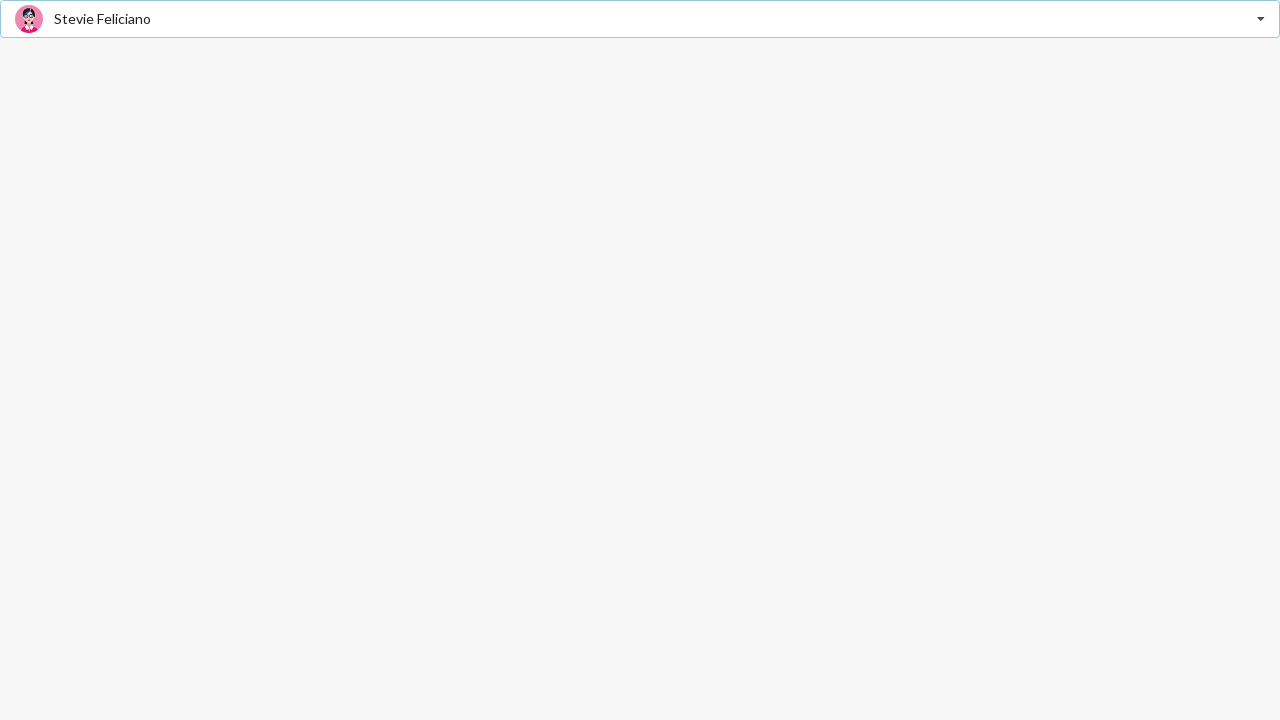

Clicked dropdown icon to open menu again at (1261, 19) on i.dropdown.icon
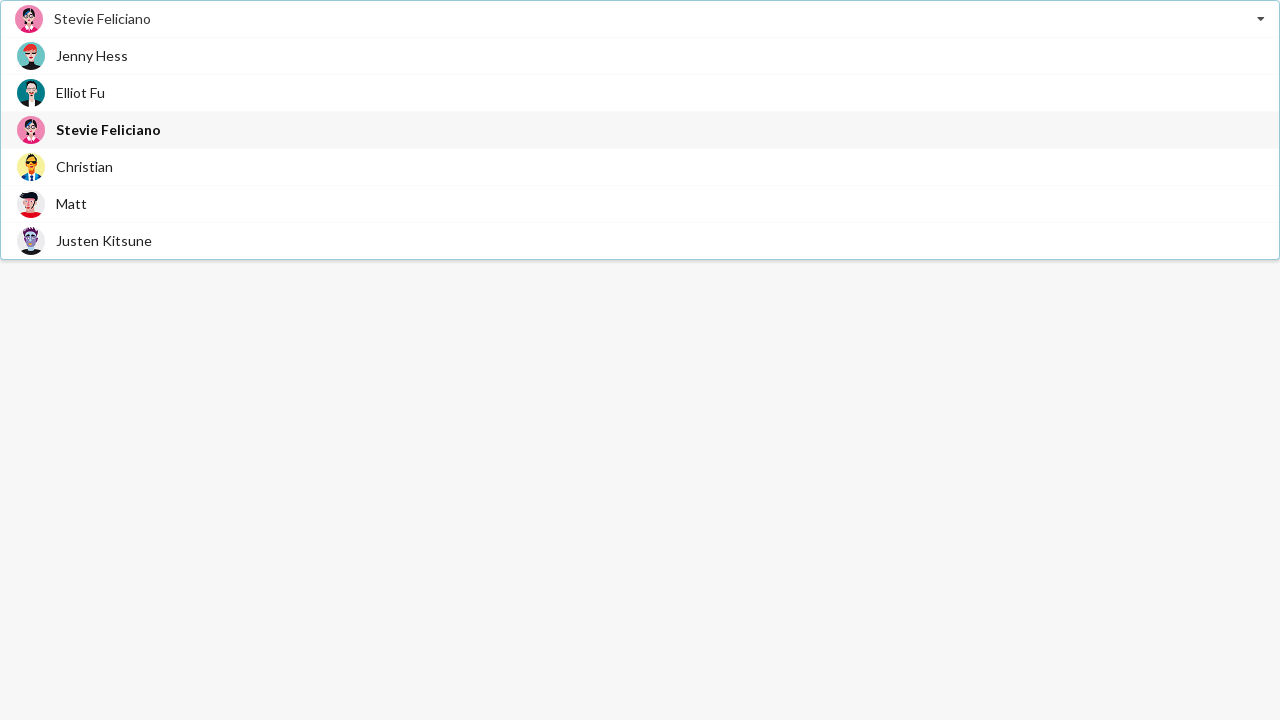

Dropdown menu items loaded and visible
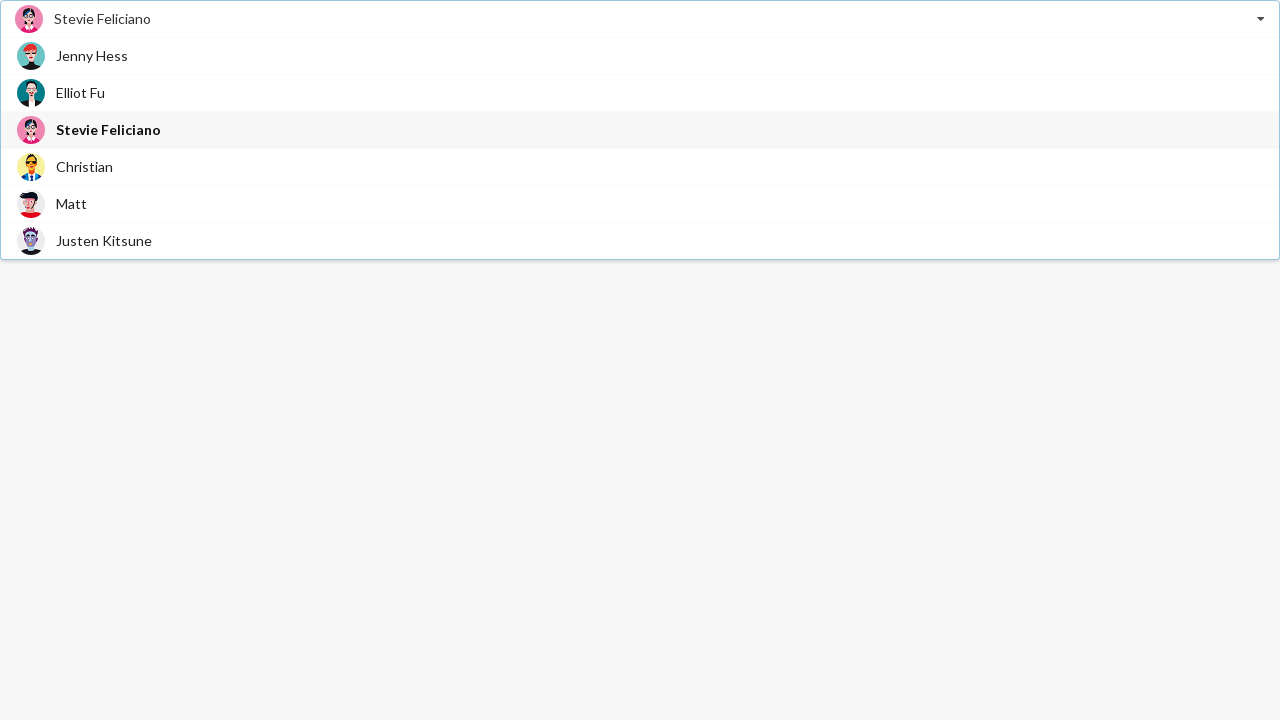

Selected 'Christian' from dropdown at (84, 166) on span.text:has-text('Christian')
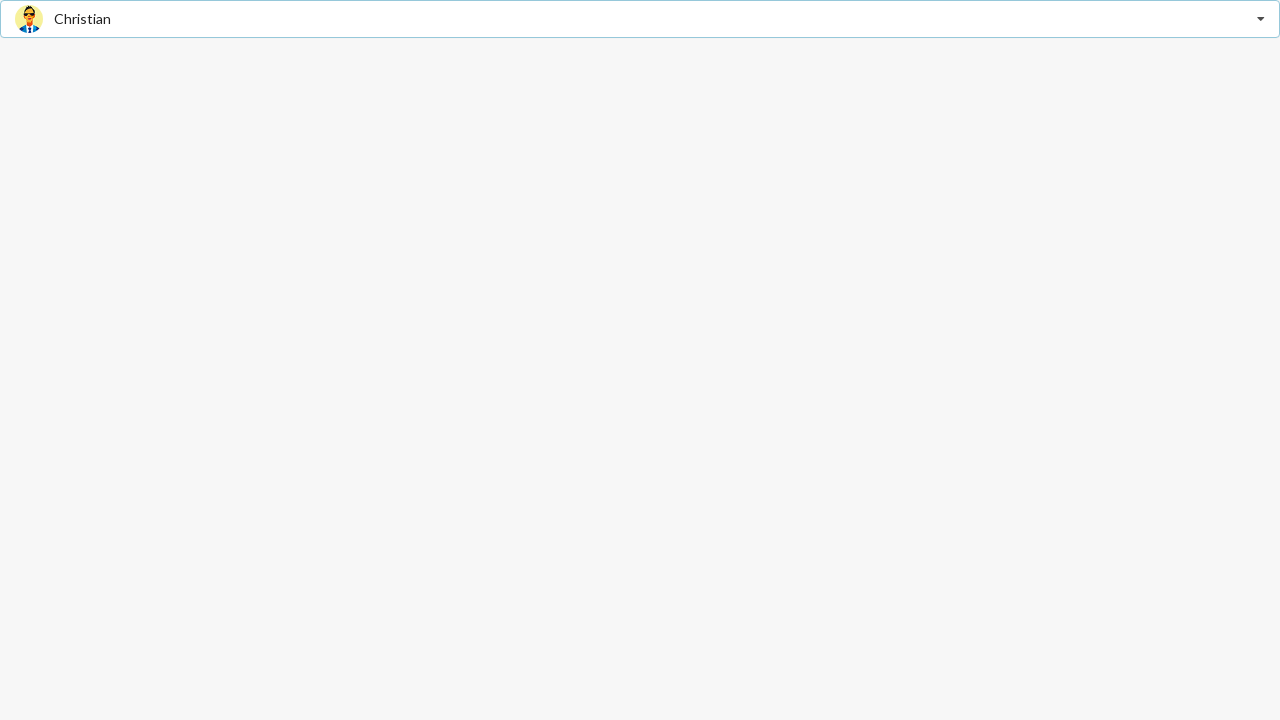

Verified that 'Christian' is displayed as selected option
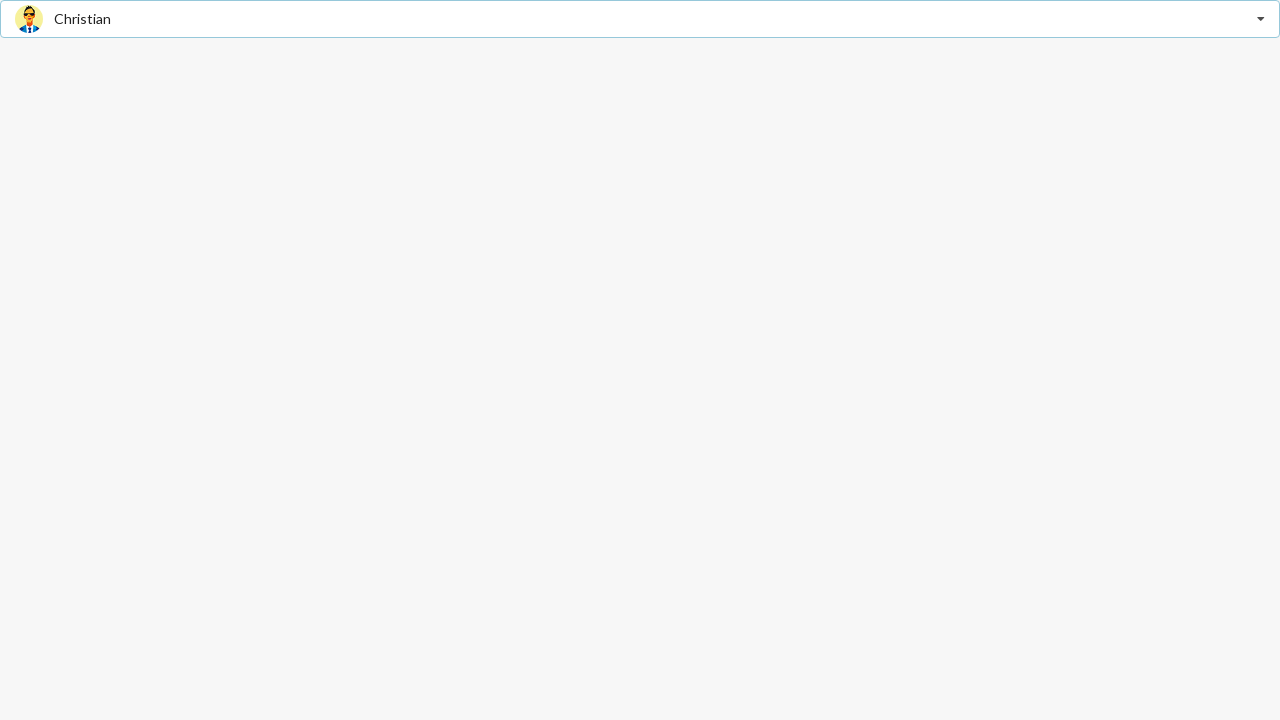

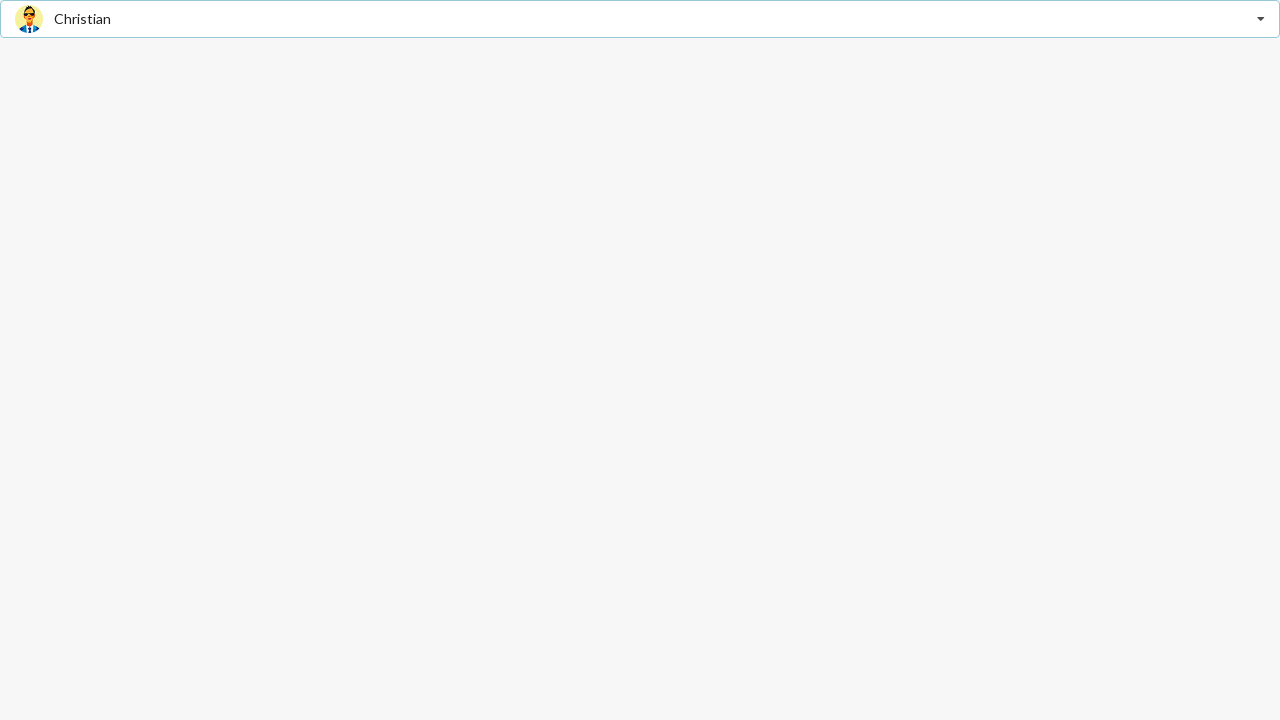